Tests dynamic content loading by clicking a Start button and verifying that "Hello World!" text appears after the loading completes.

Starting URL: https://the-internet.herokuapp.com/dynamic_loading/1

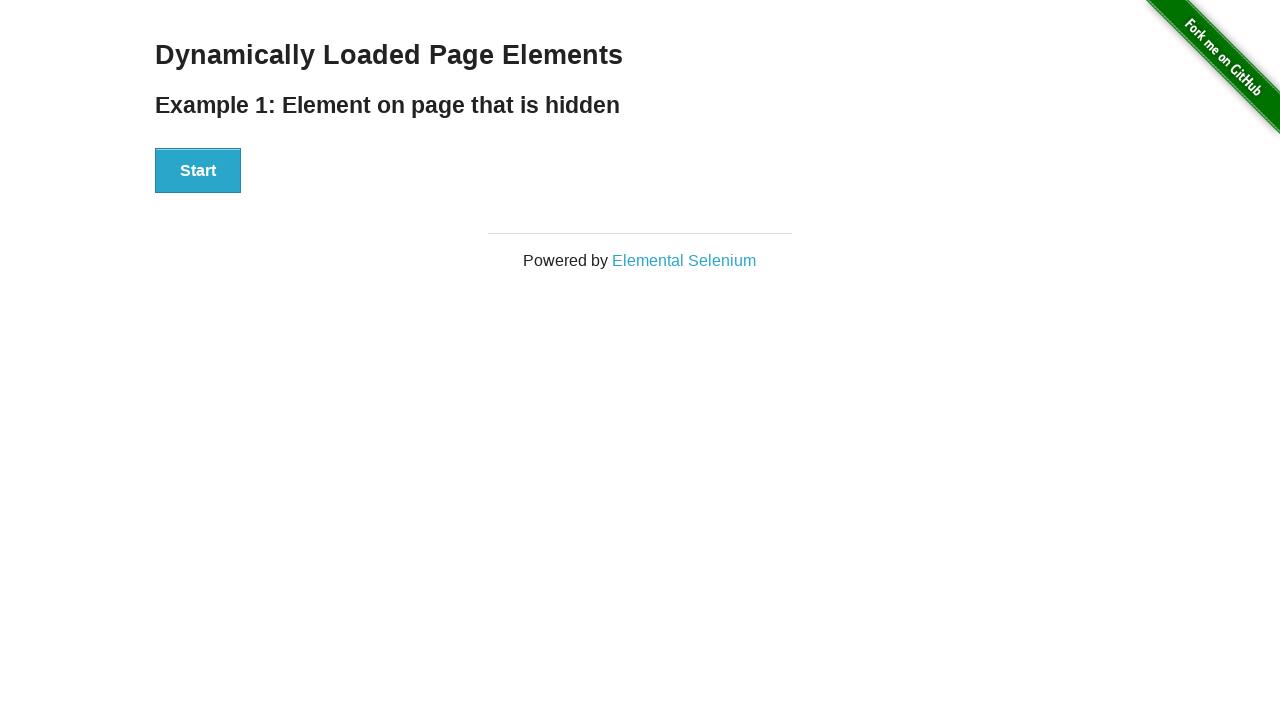

Clicked the Start button to initiate dynamic content loading at (198, 171) on xpath=//div[@id='start']//button
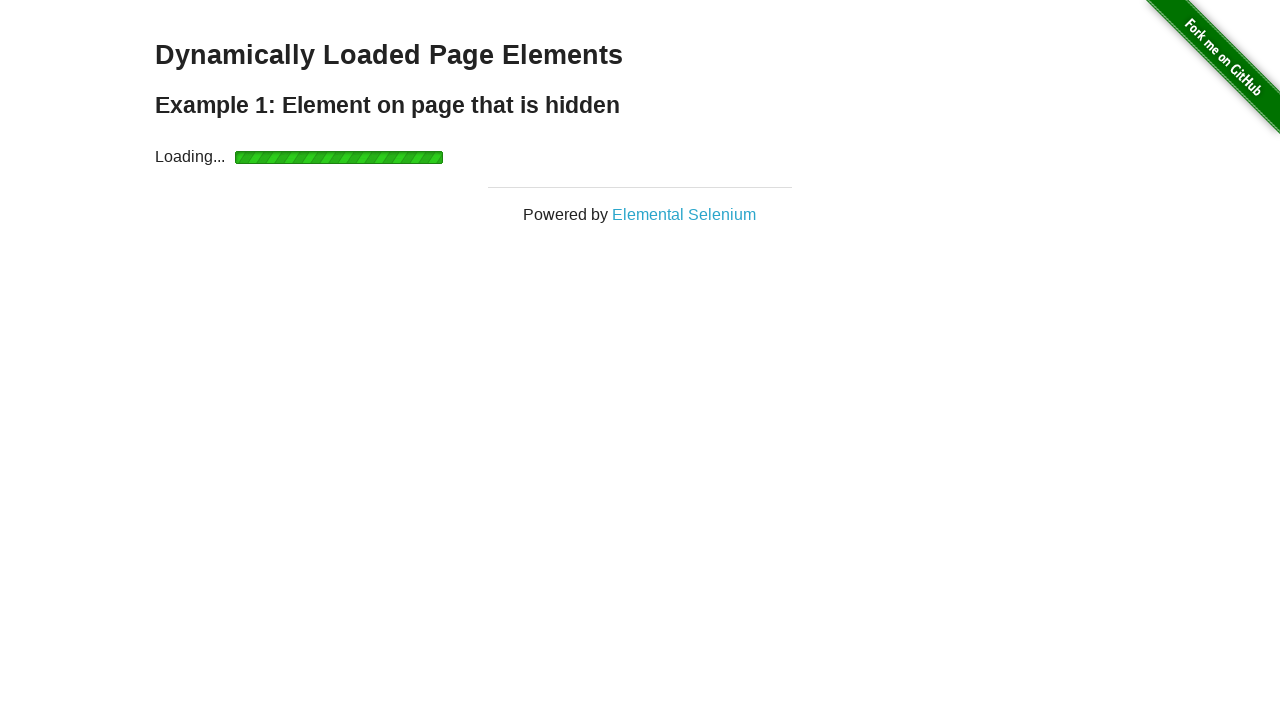

Located the Hello World element
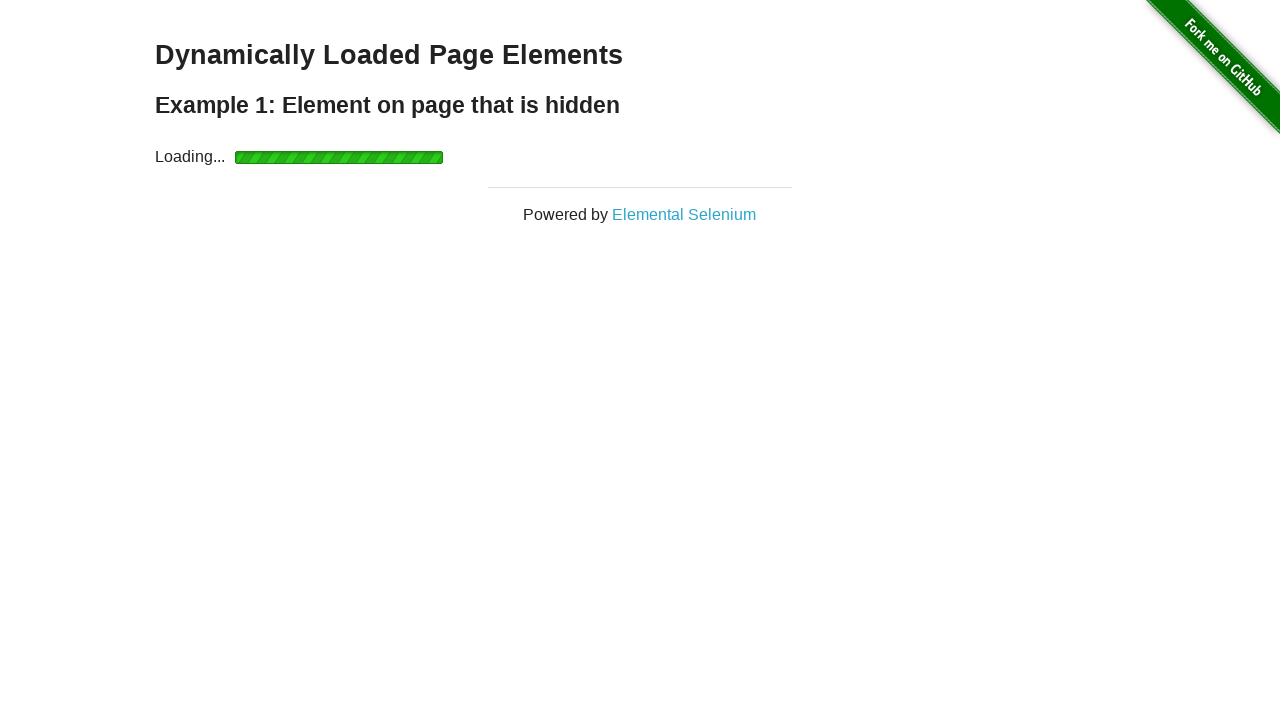

Waited for the Hello World text to become visible after loading completed
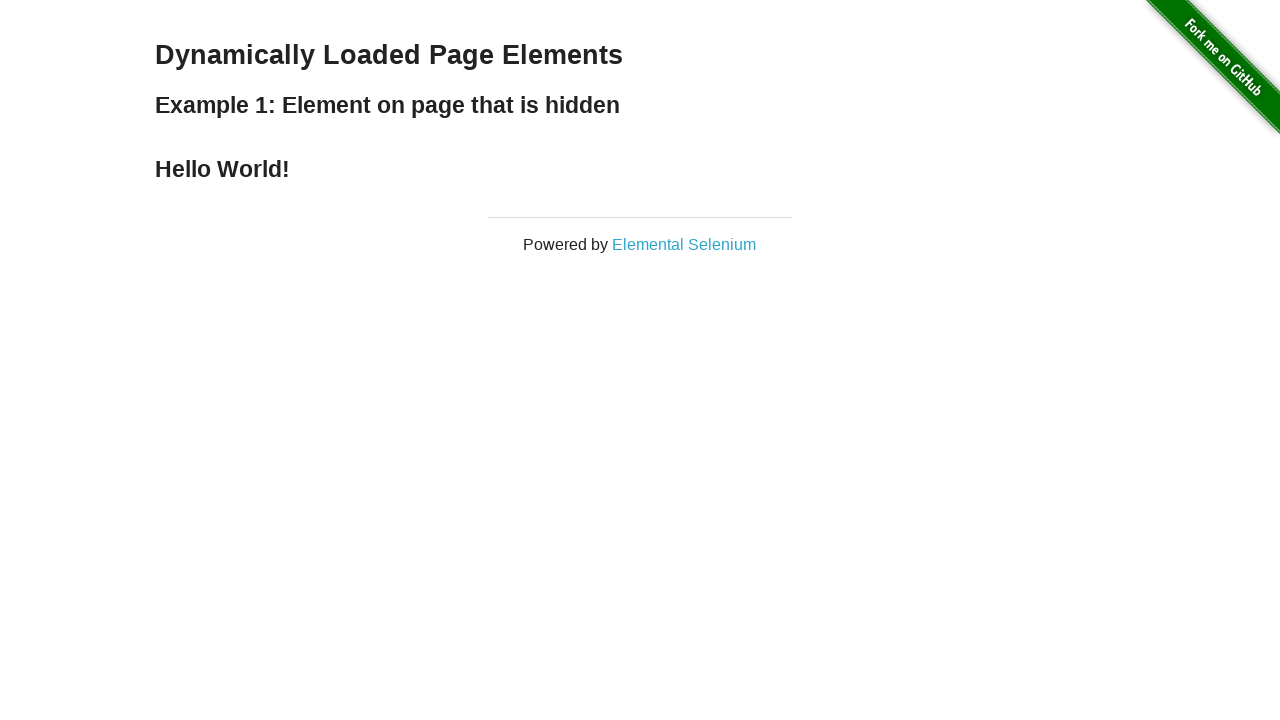

Verified that the Hello World text content is correct
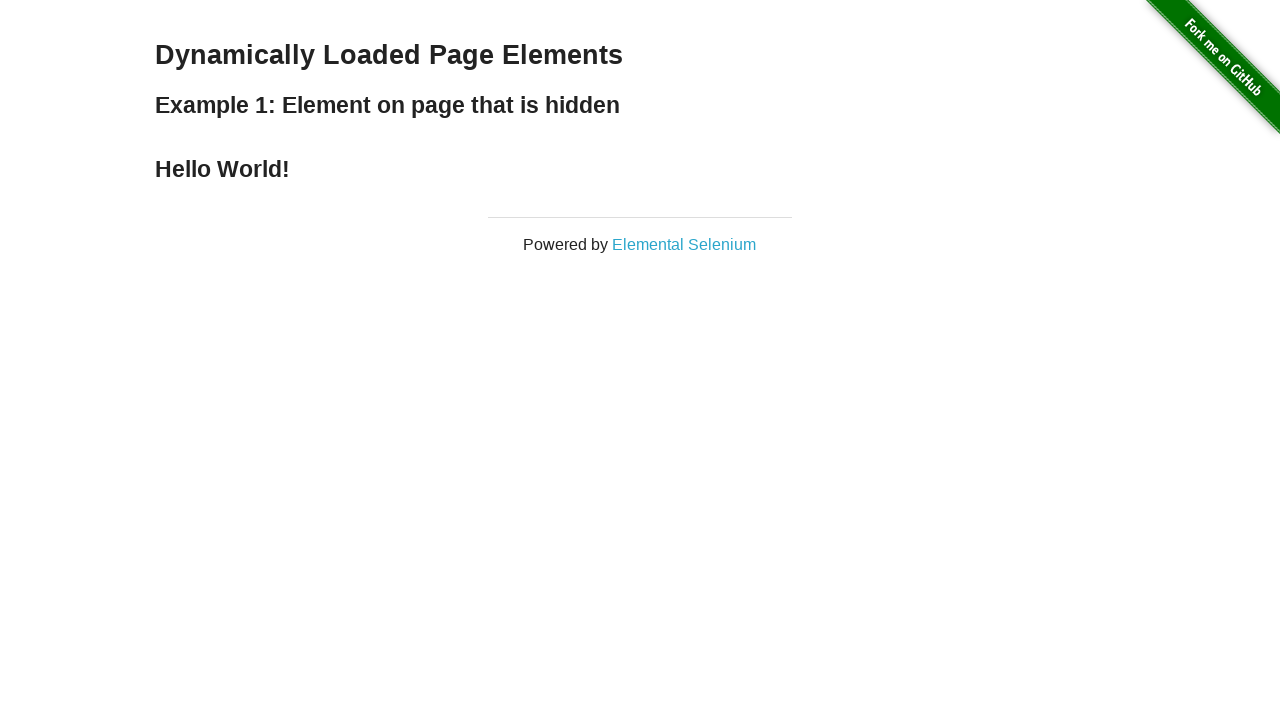

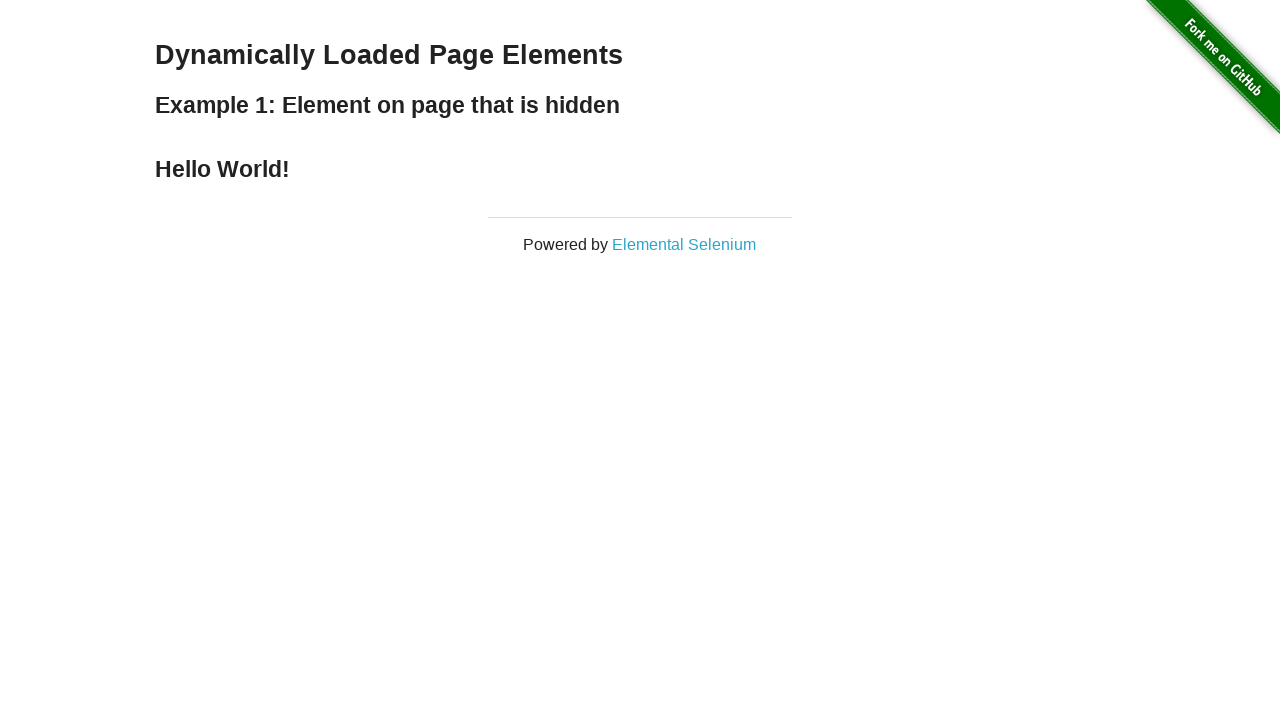